Tests checkbox functionality on an automation practice page by finding all checkboxes and clicking the one with value 'option2', then verifying it is selected

Starting URL: https://rahulshettyacademy.com/AutomationPractice/

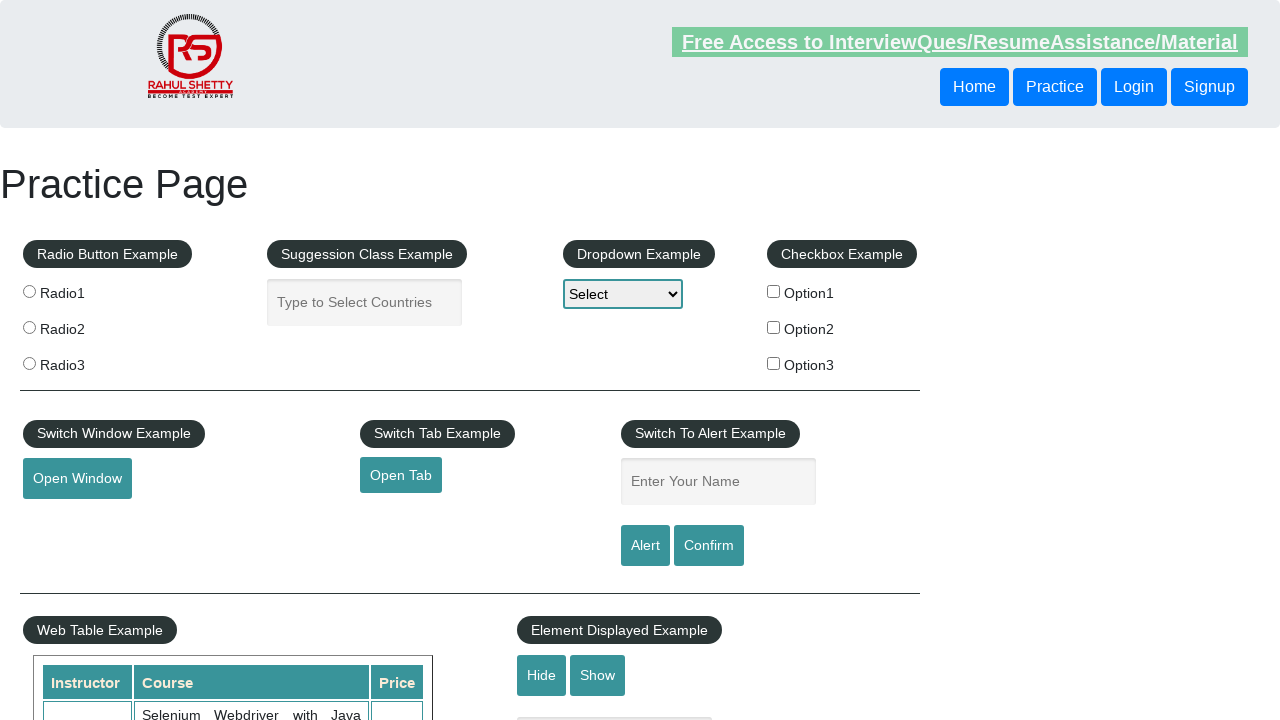

Waited for checkboxes to be present on the page
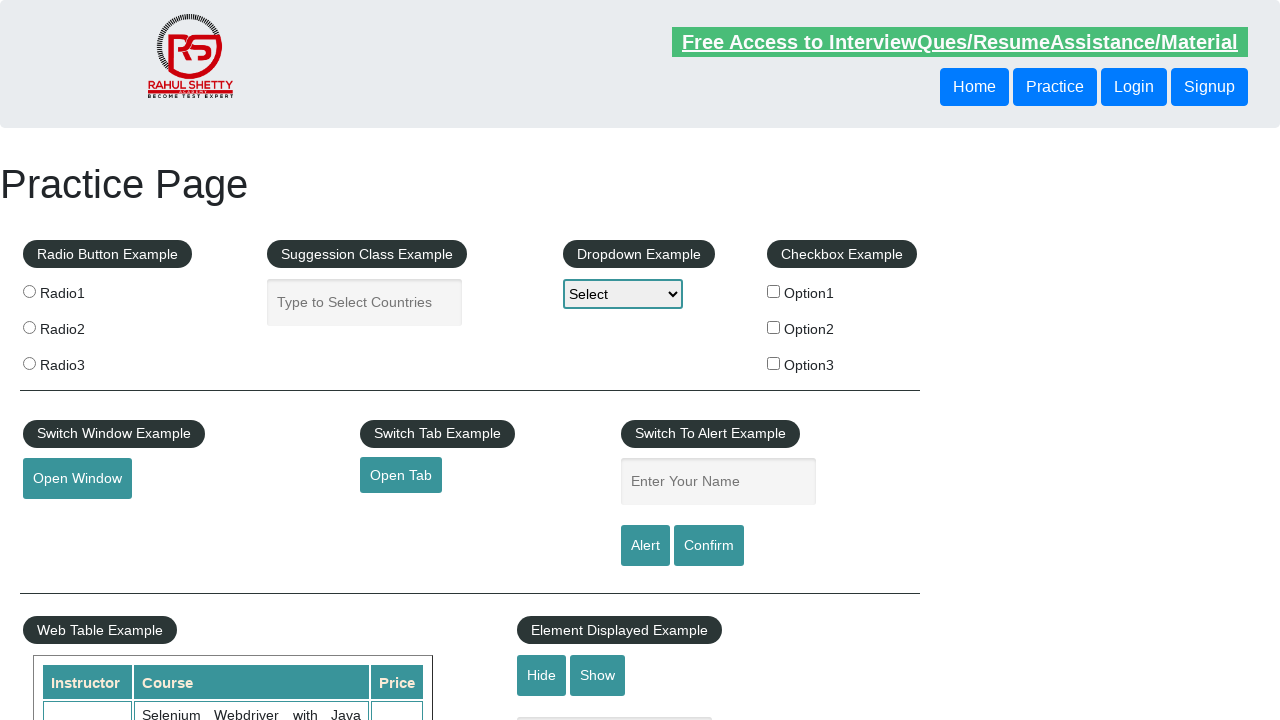

Located all checkboxes on the page
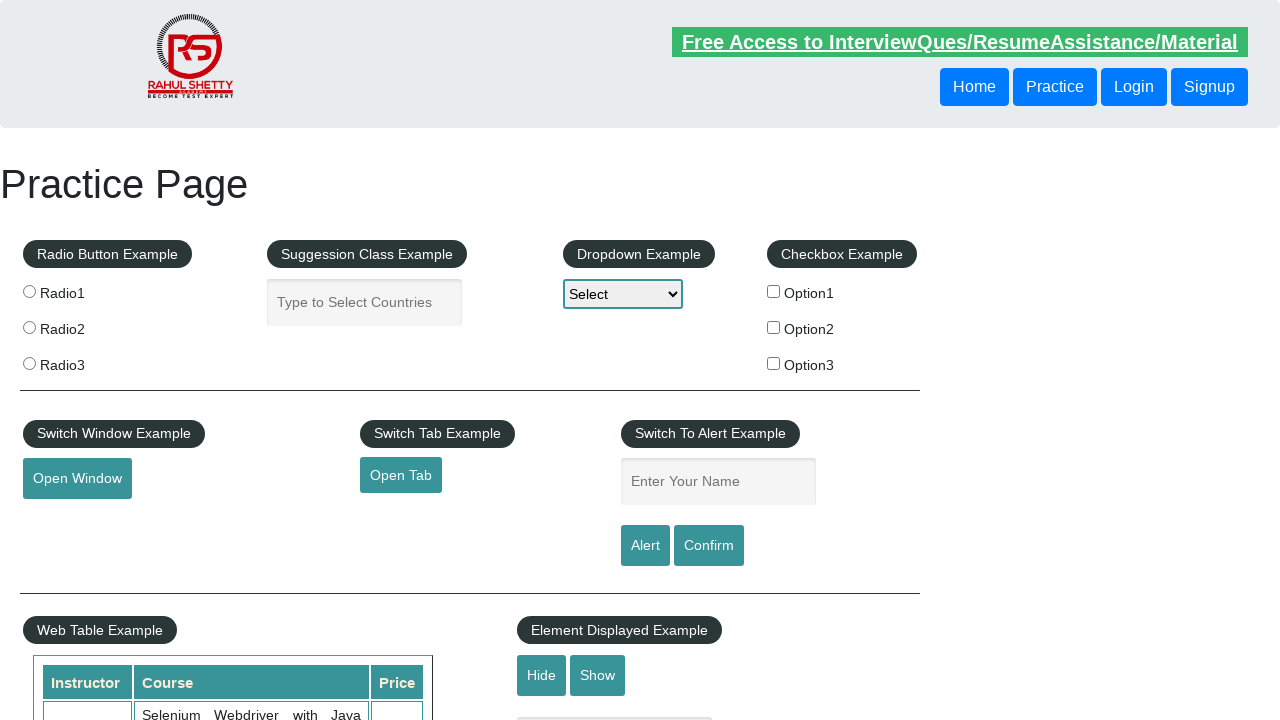

Found 3 checkboxes
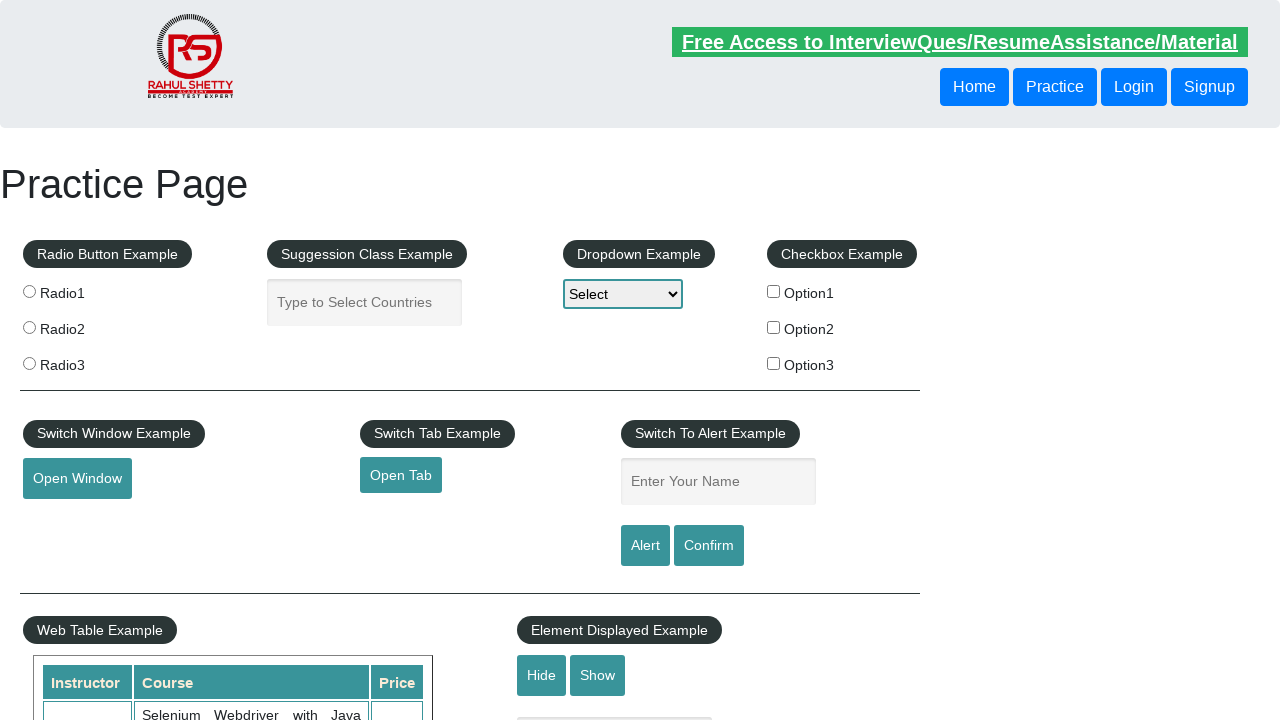

Retrieved checkbox at index 0
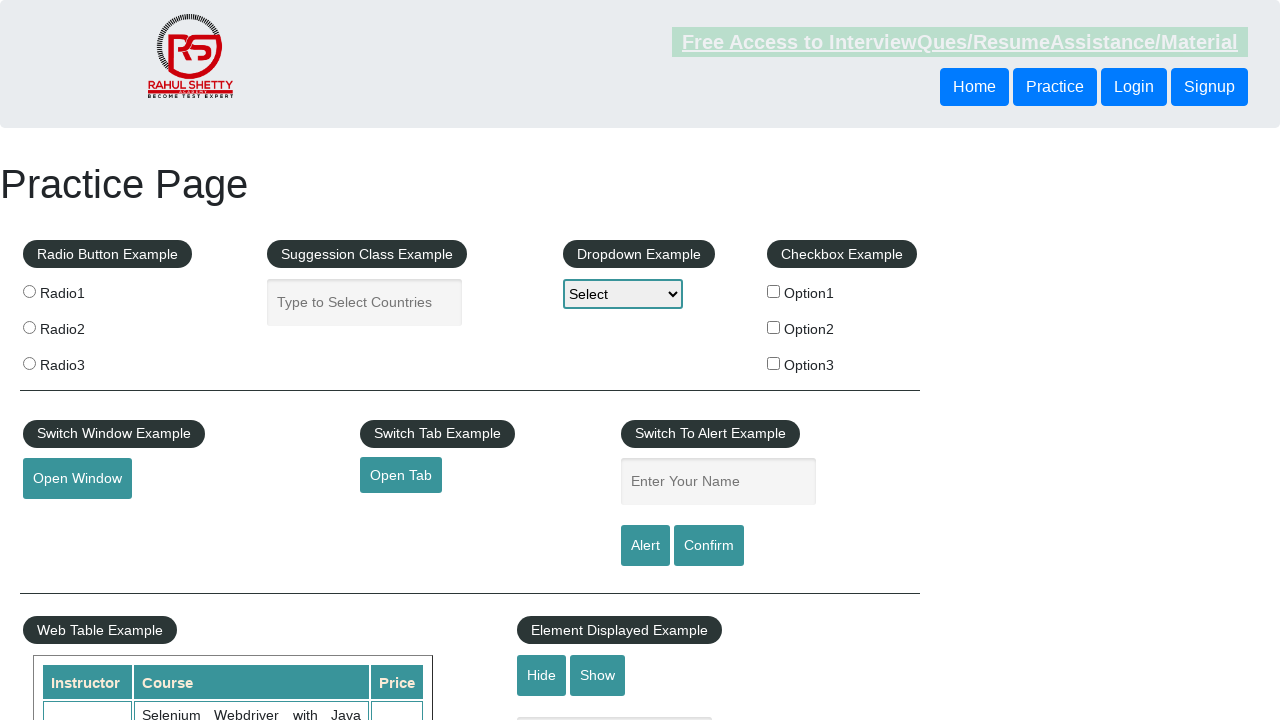

Retrieved checkbox at index 1
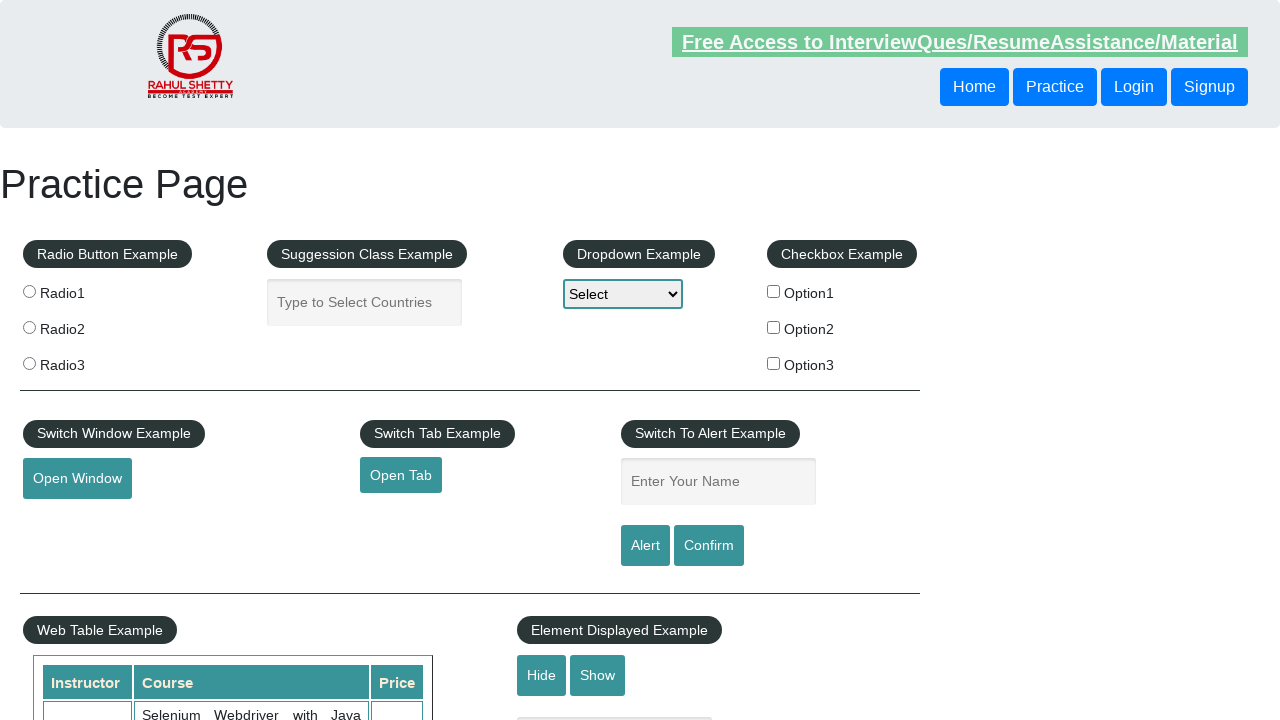

Found checkbox with value 'option2'
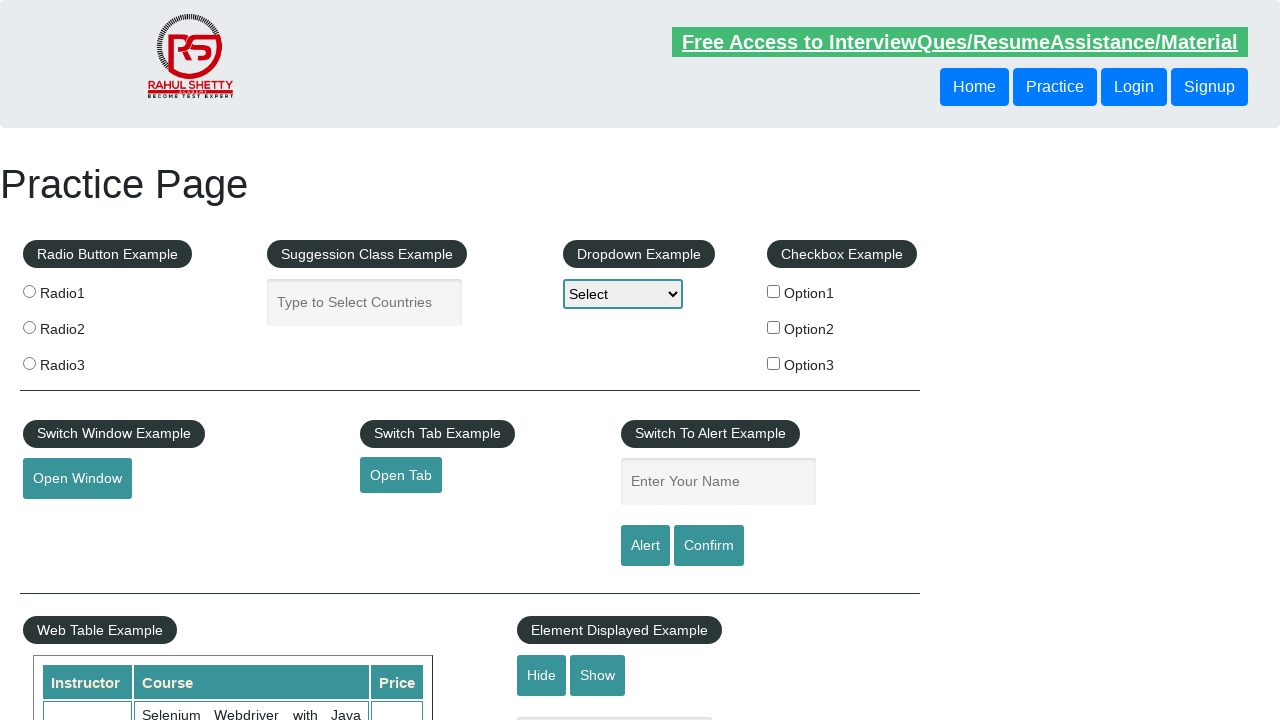

Clicked the checkbox with value 'option2' at (774, 327) on xpath=//fieldset//input[@type='checkbox'] >> nth=1
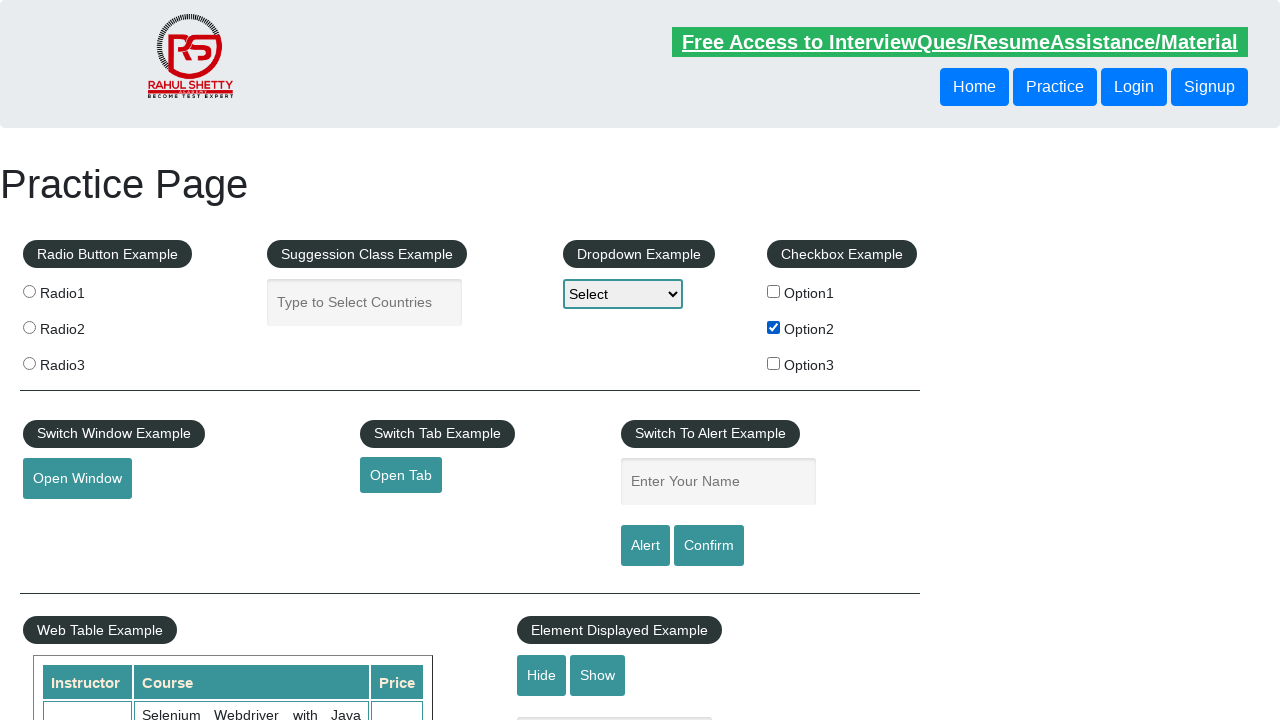

Verified that the checkbox is now selected
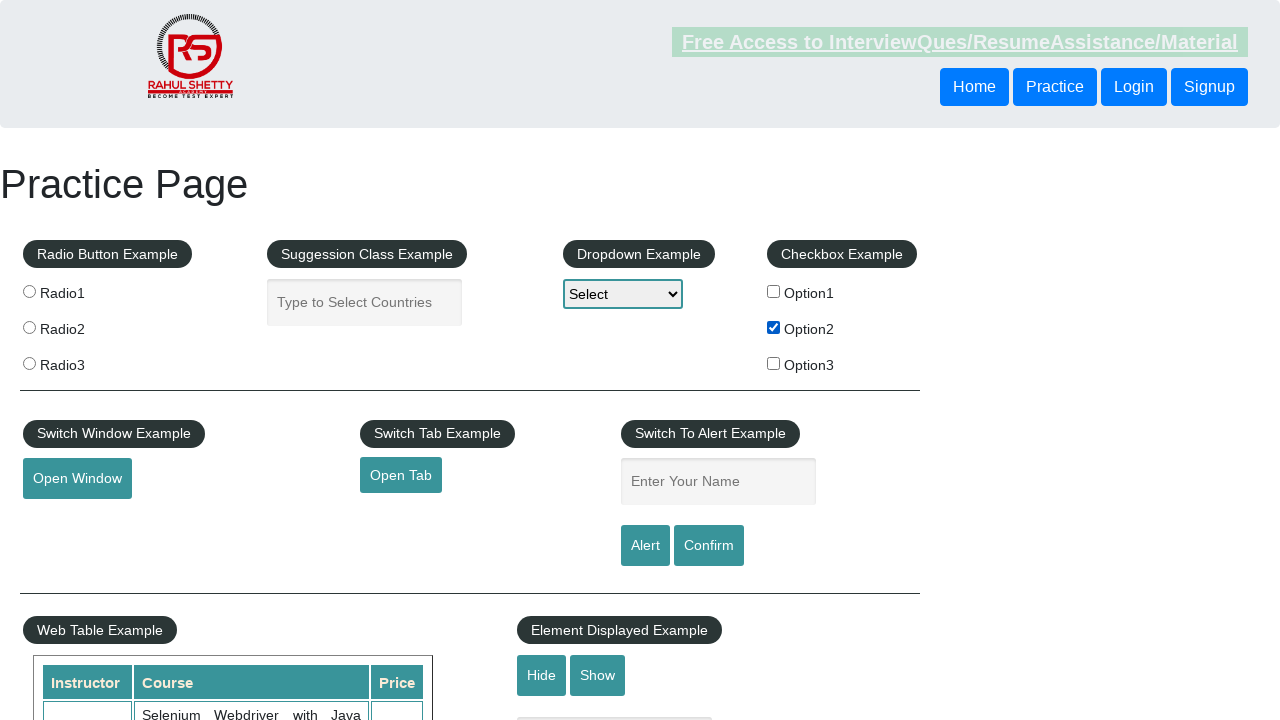

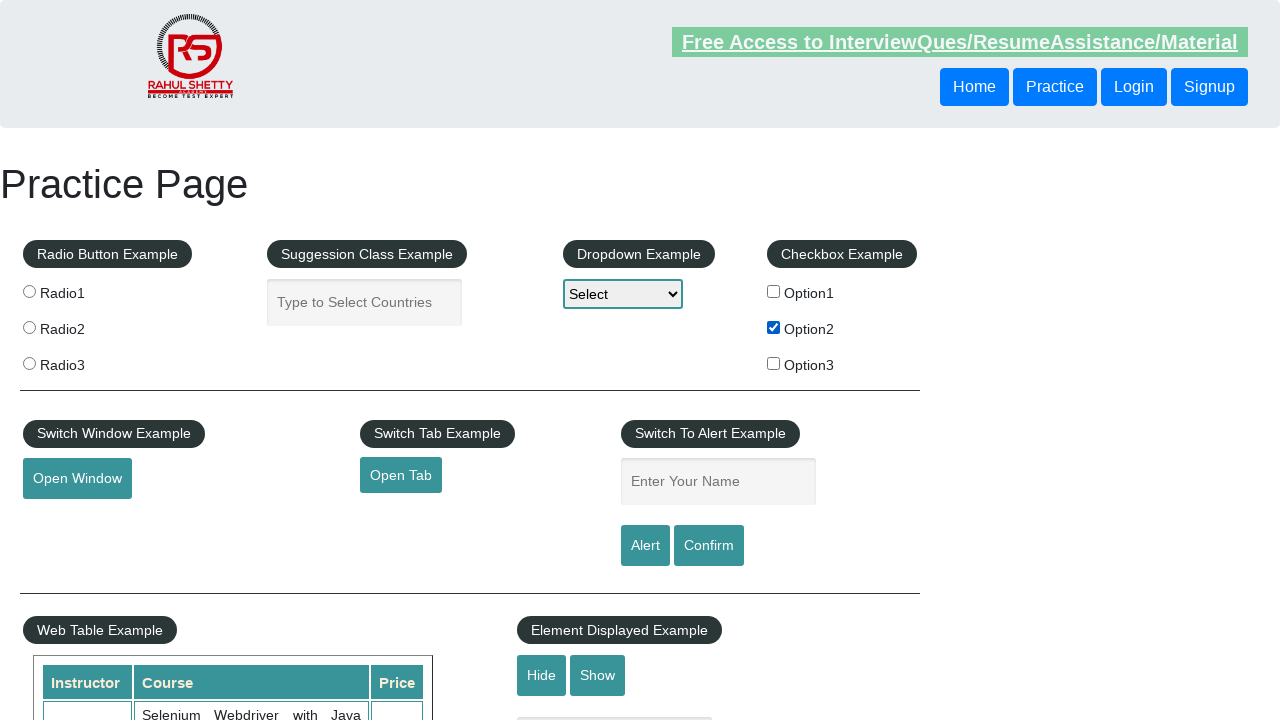